Tests that todo data persists after page reload

Starting URL: https://demo.playwright.dev/todomvc

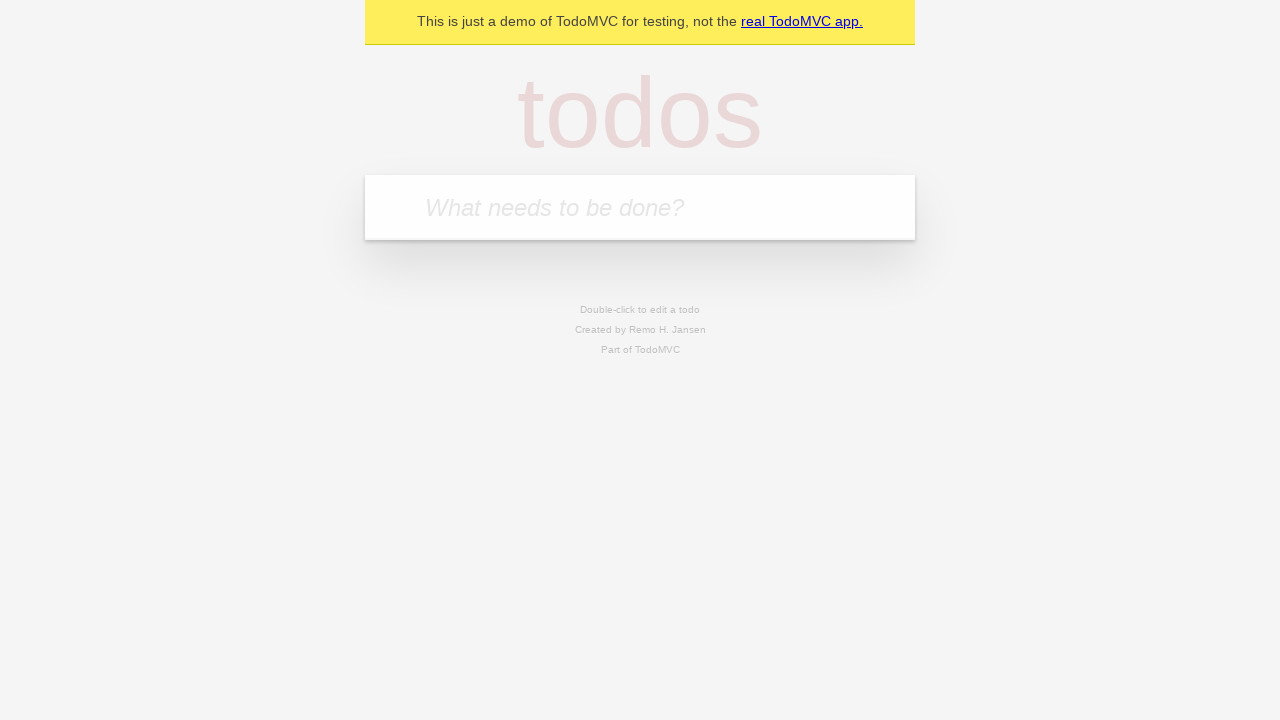

Filled todo input with 'buy some cheese' on internal:attr=[placeholder="What needs to be done?"i]
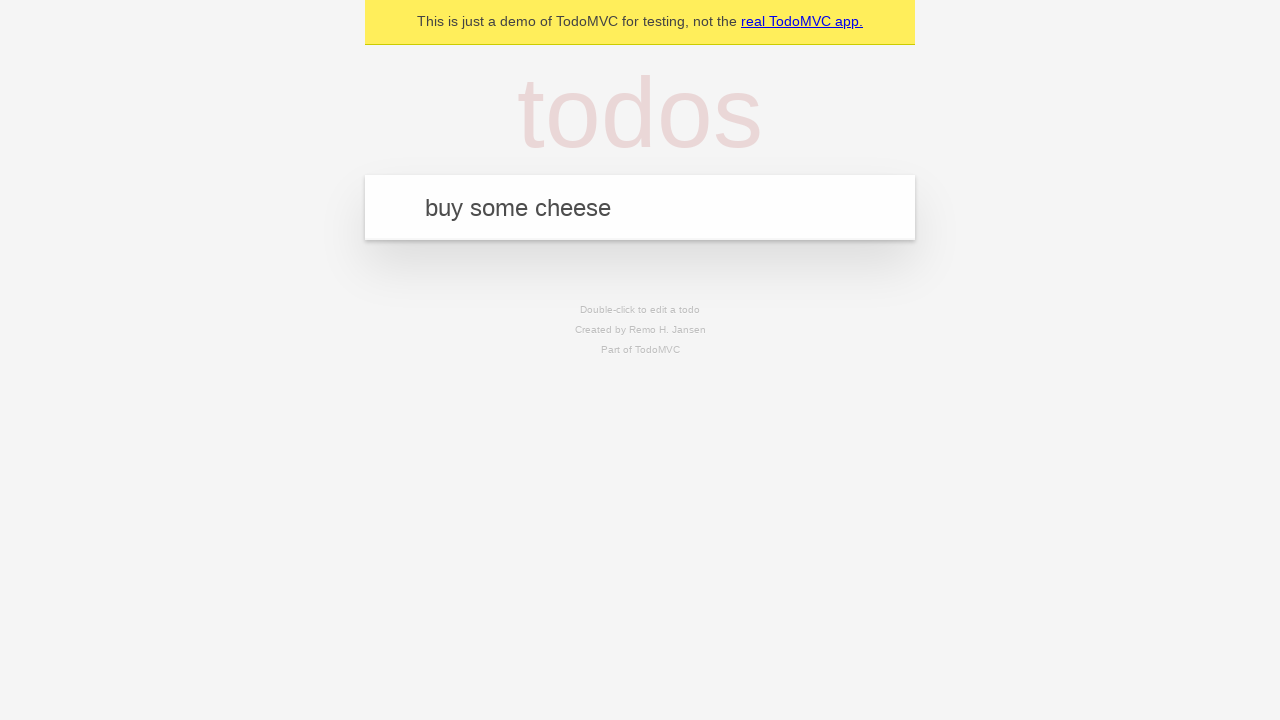

Pressed Enter to create todo 'buy some cheese' on internal:attr=[placeholder="What needs to be done?"i]
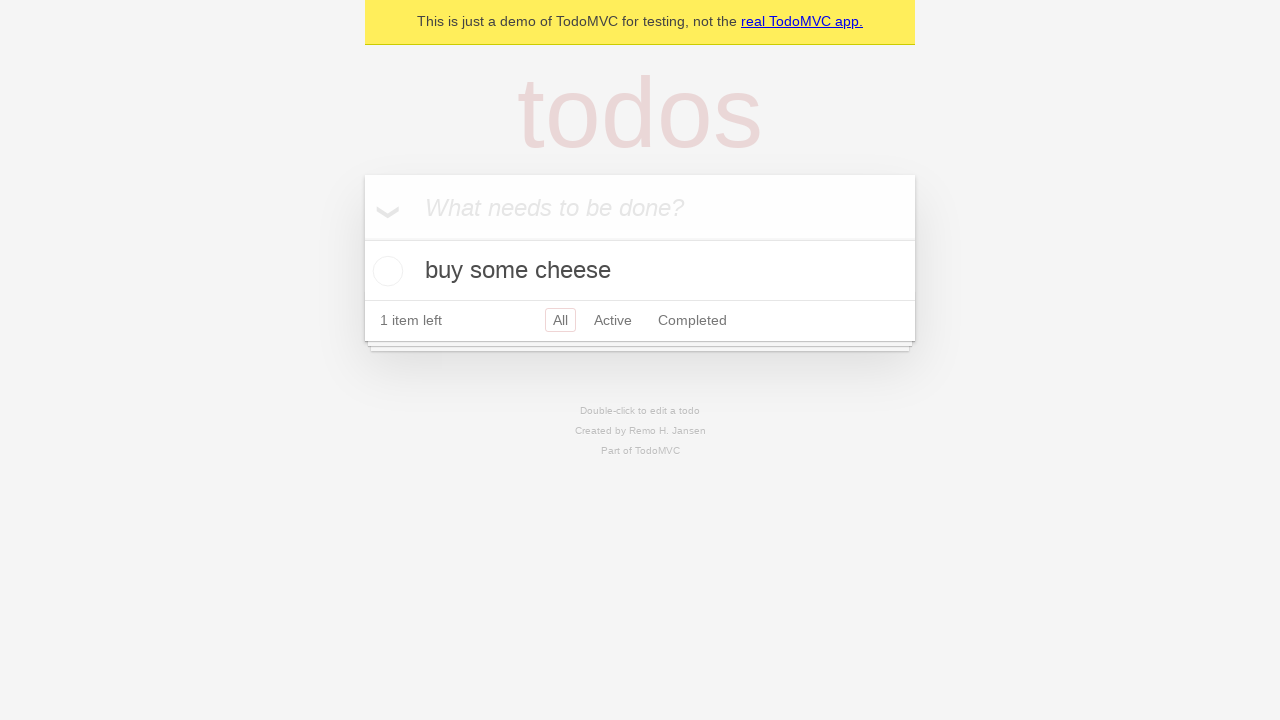

Filled todo input with 'feed the cat' on internal:attr=[placeholder="What needs to be done?"i]
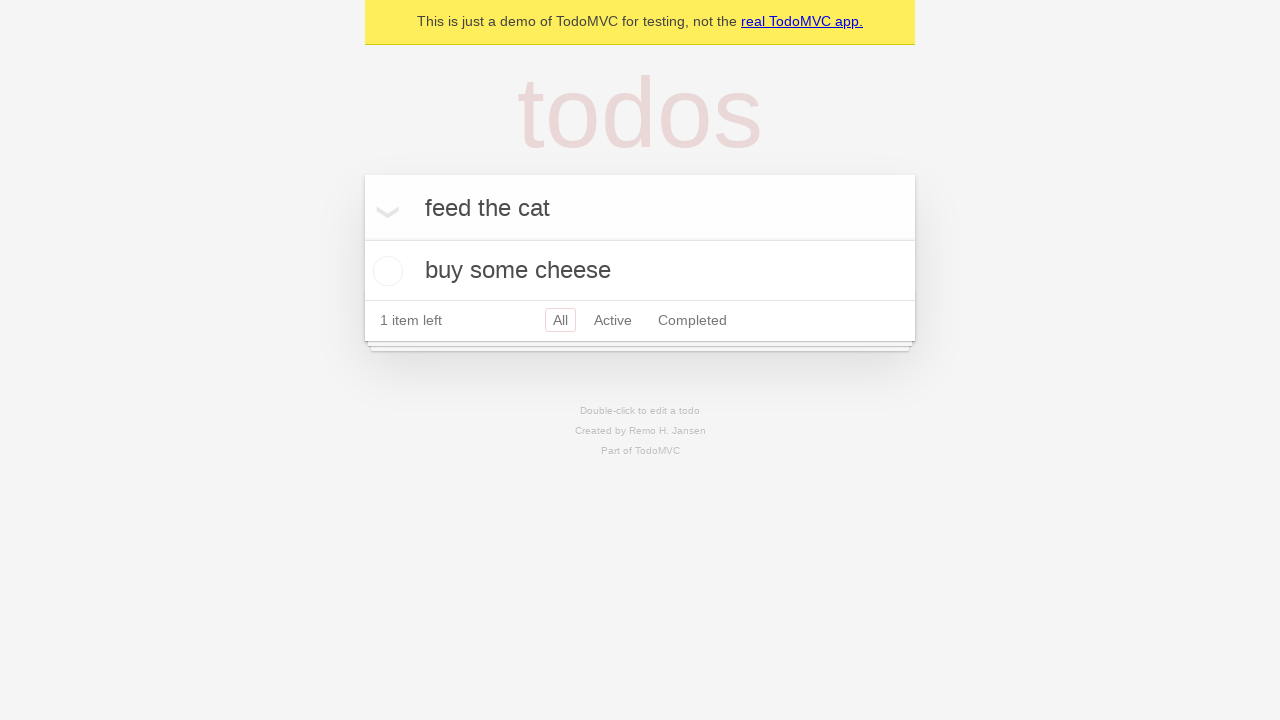

Pressed Enter to create todo 'feed the cat' on internal:attr=[placeholder="What needs to be done?"i]
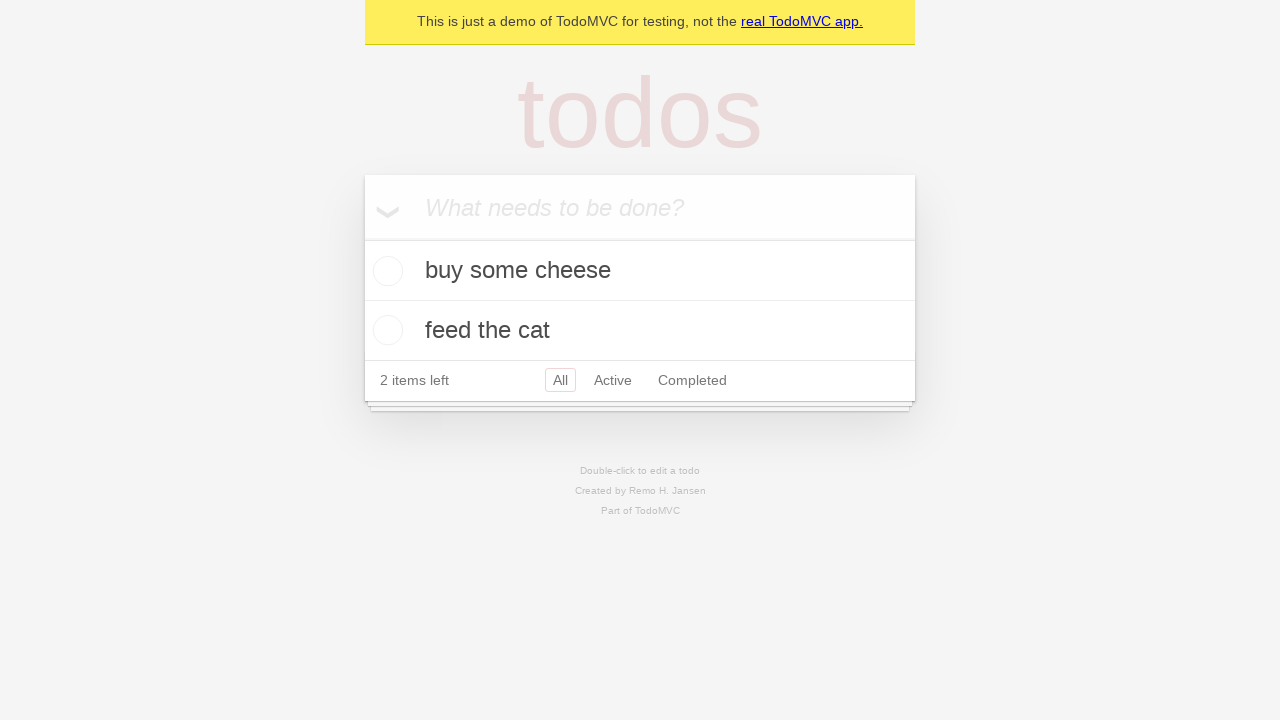

Retrieved all todo items
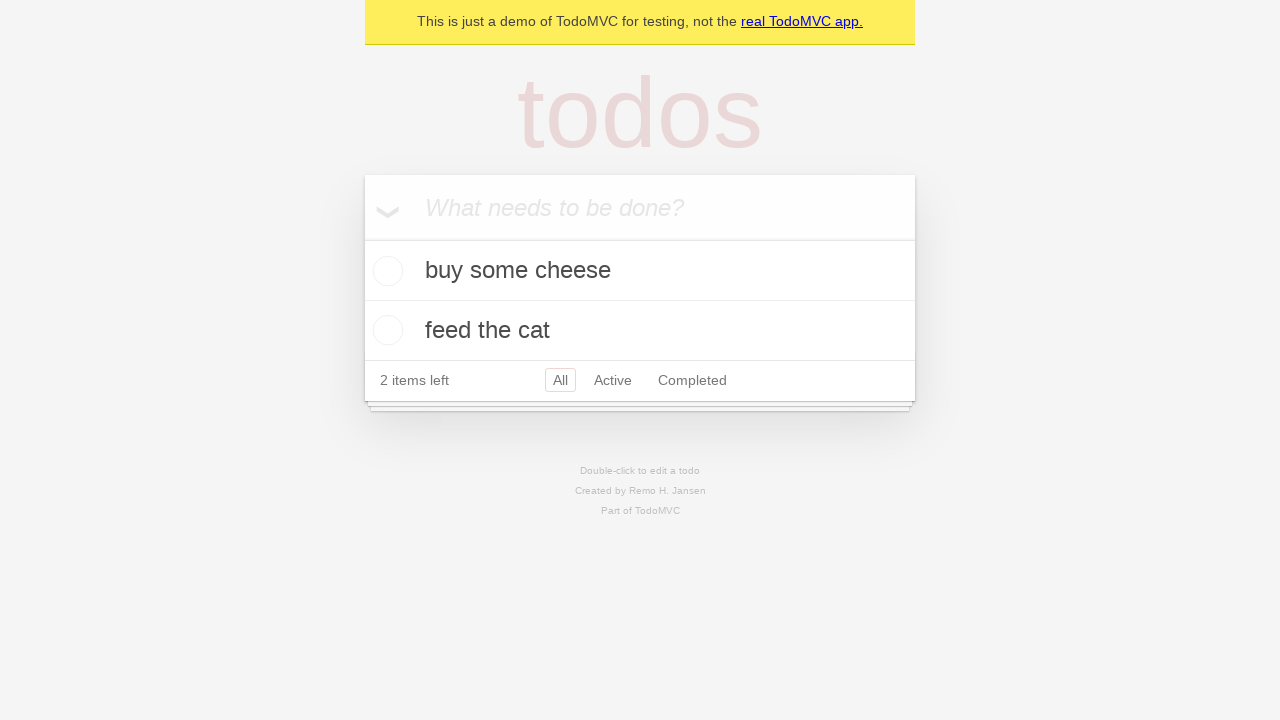

Located checkbox for first todo item
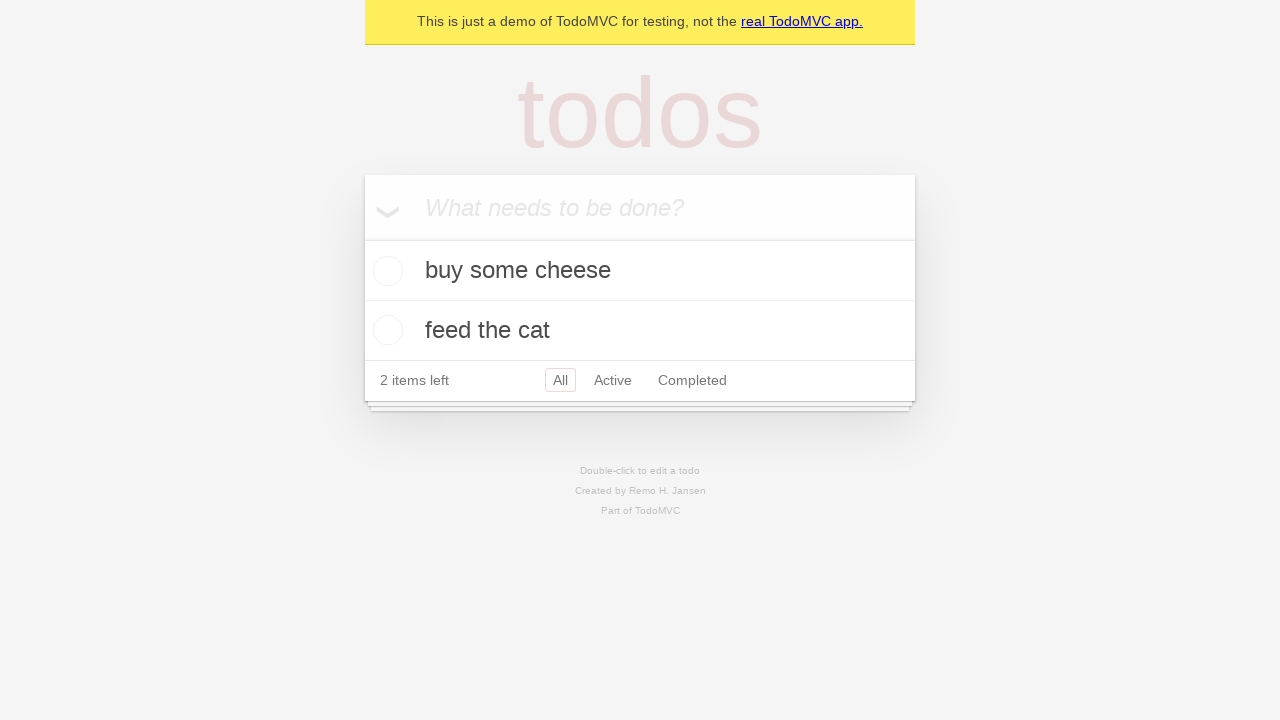

Checked the first todo item at (385, 271) on internal:testid=[data-testid="todo-item"s] >> nth=0 >> internal:role=checkbox
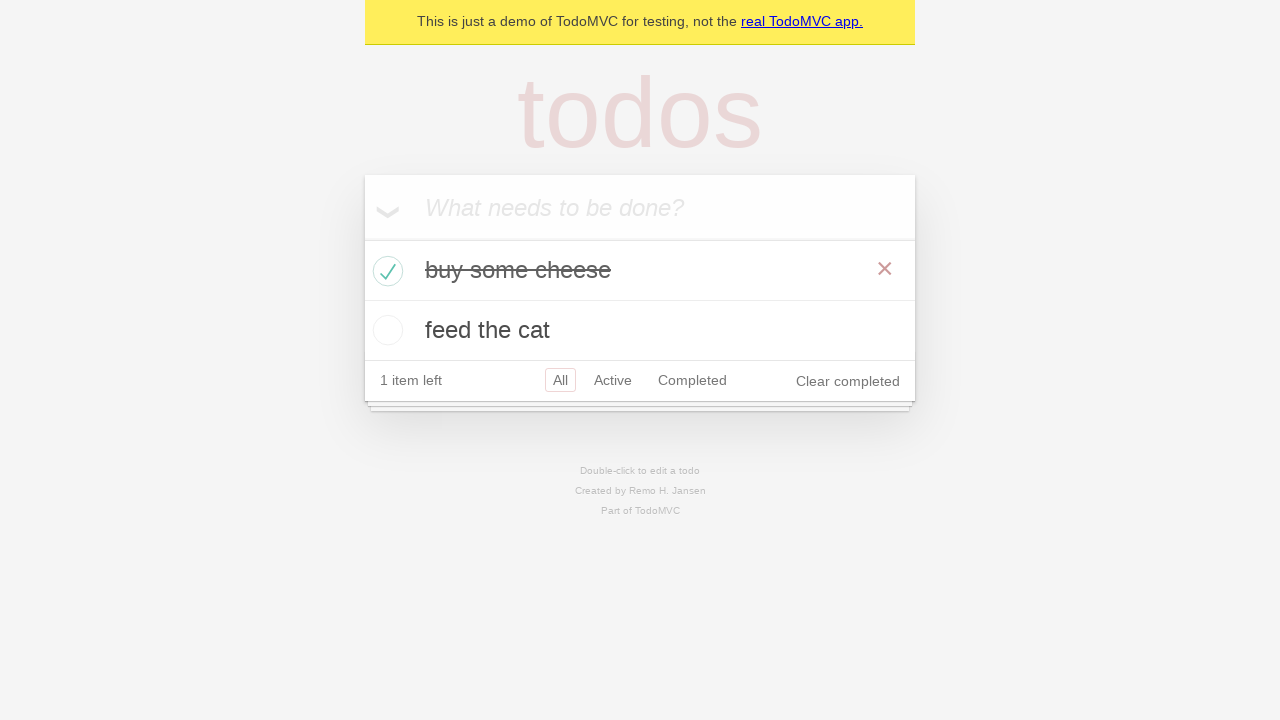

Reloaded the page to test data persistence
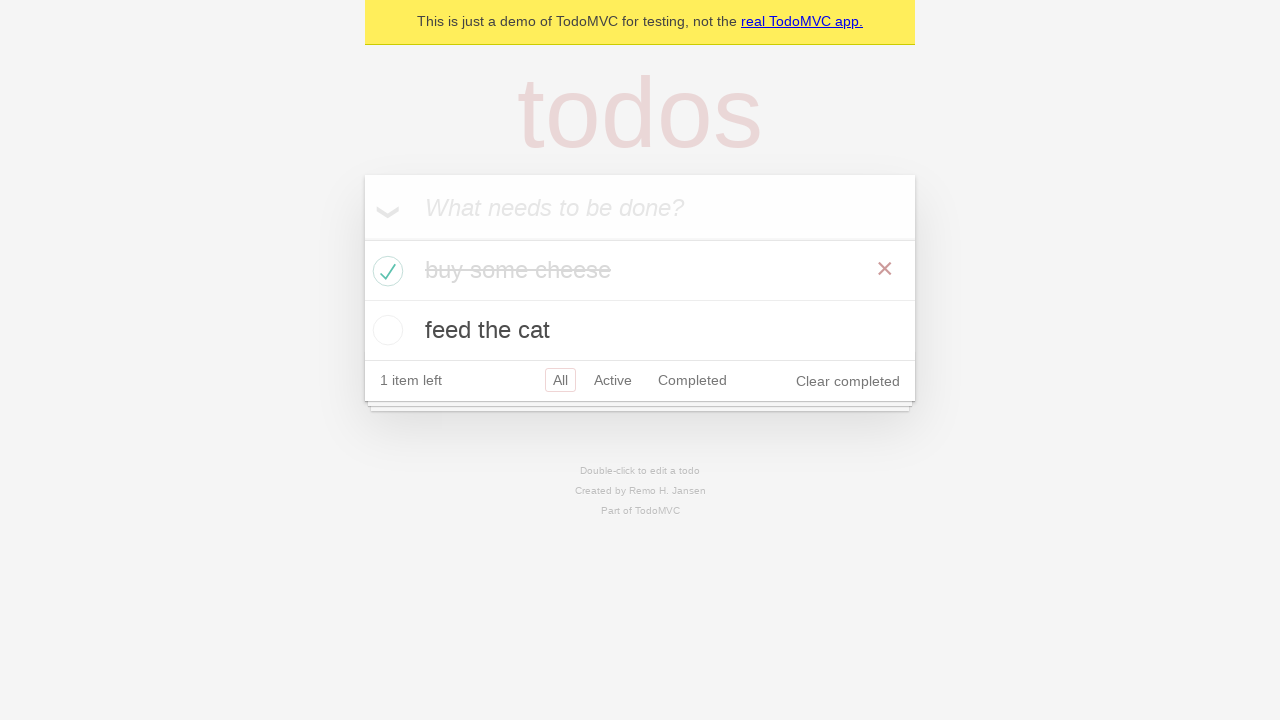

Todo items loaded from storage after page reload
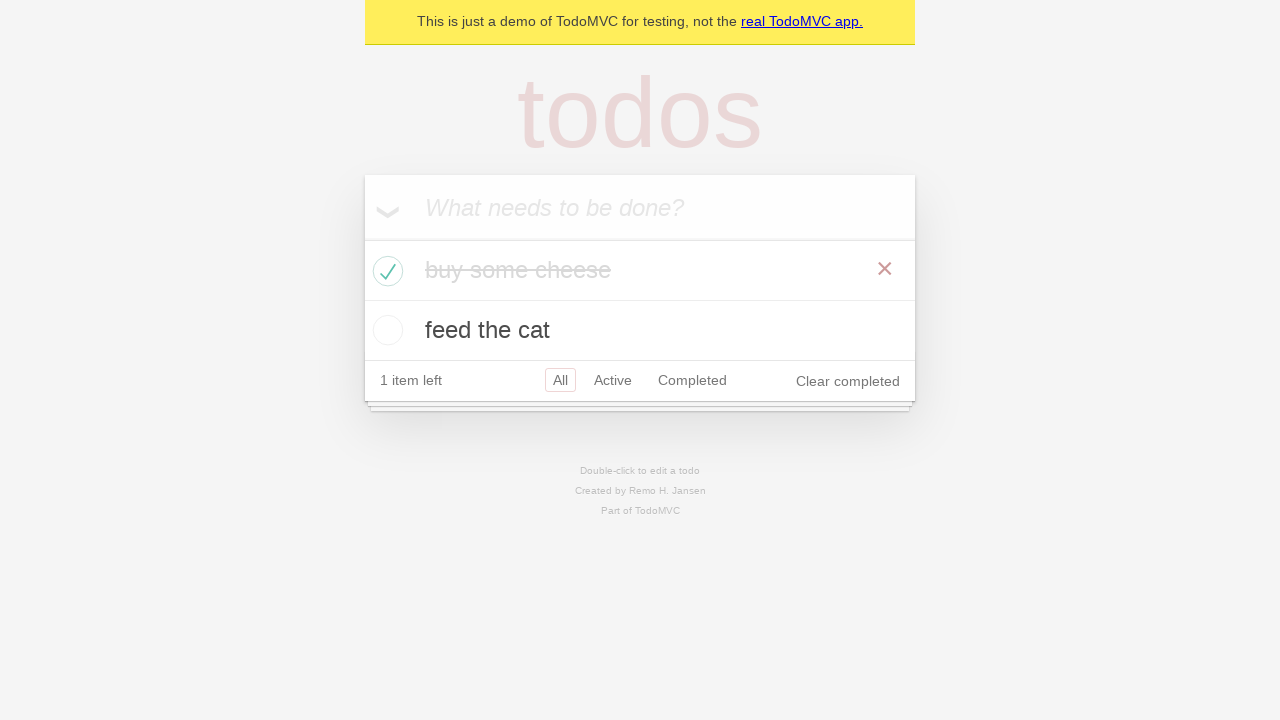

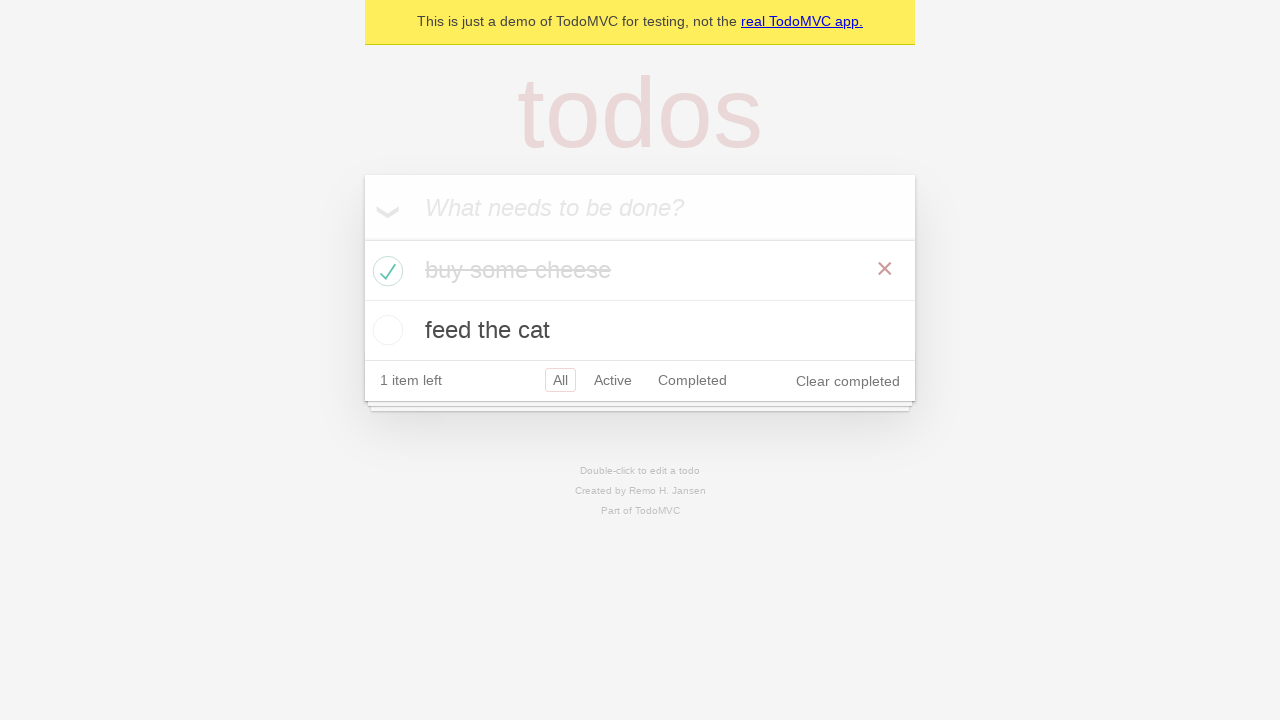